Tests drag and drop functionality by dragging an element from source to target location within an iframe

Starting URL: https://jqueryui.com/droppable/

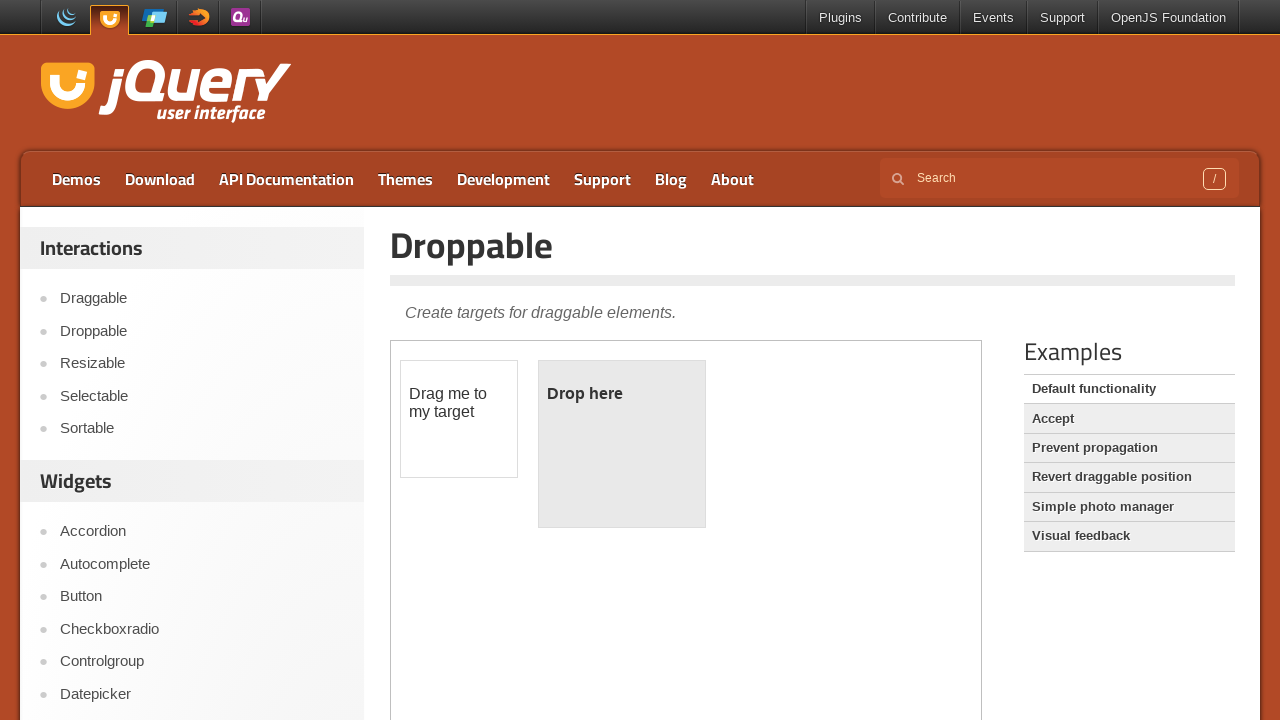

Located the first iframe containing drag and drop demo
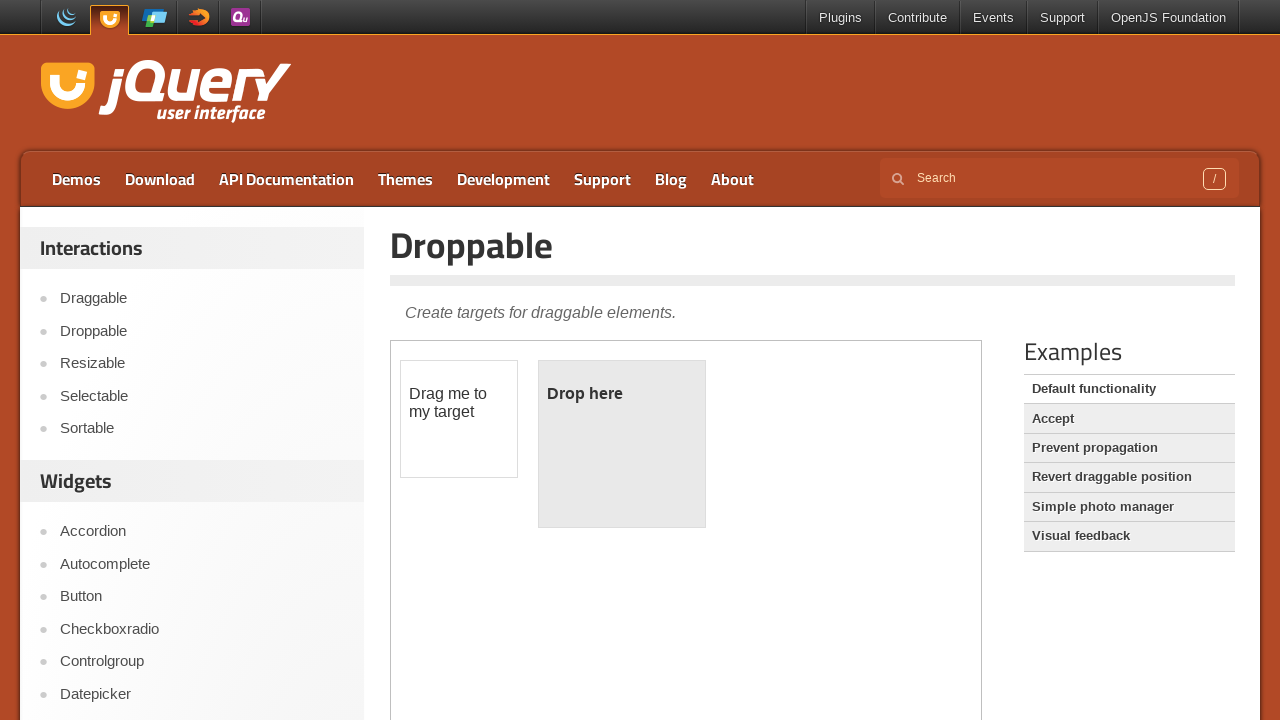

Located the draggable source element
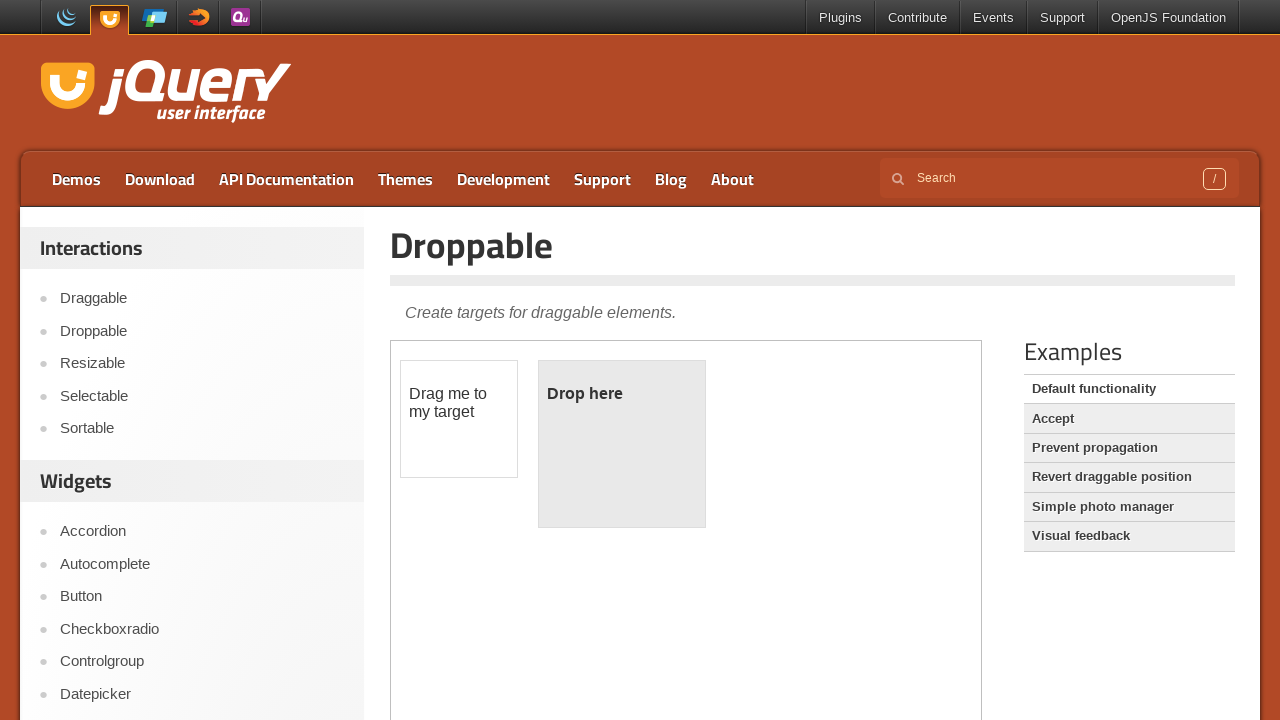

Located the droppable target element
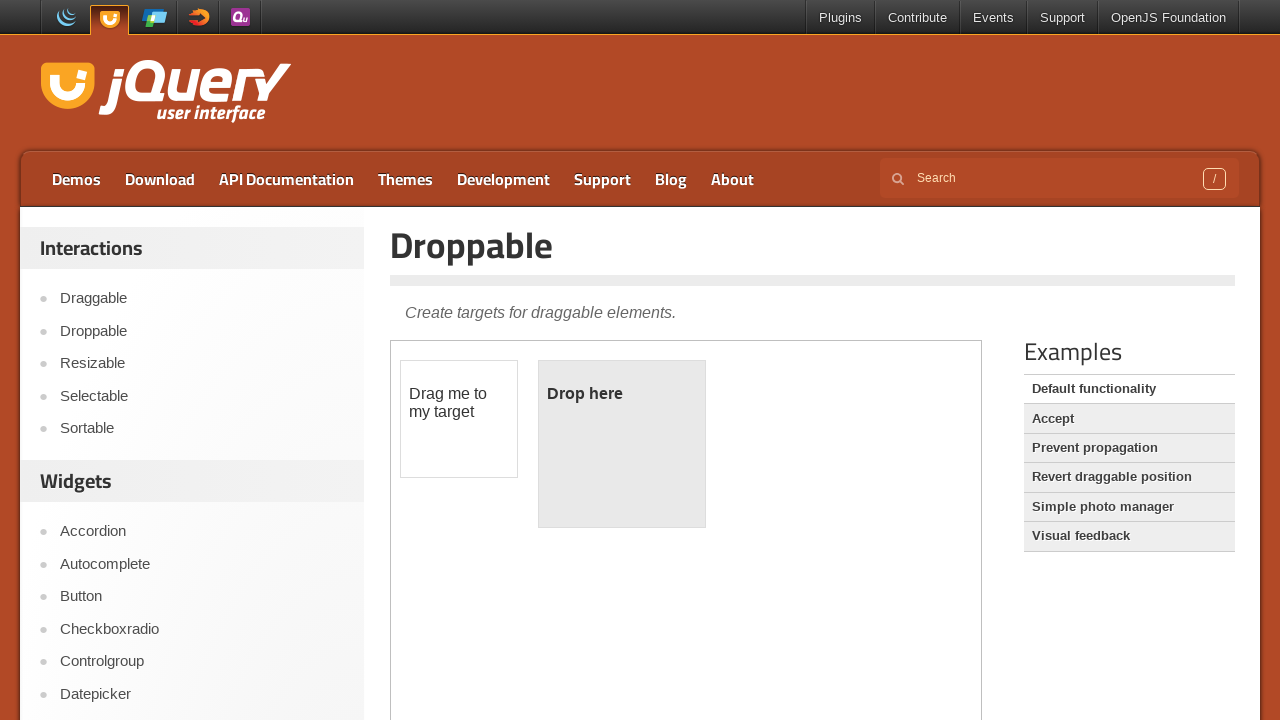

Dragged source element to target element at (622, 444)
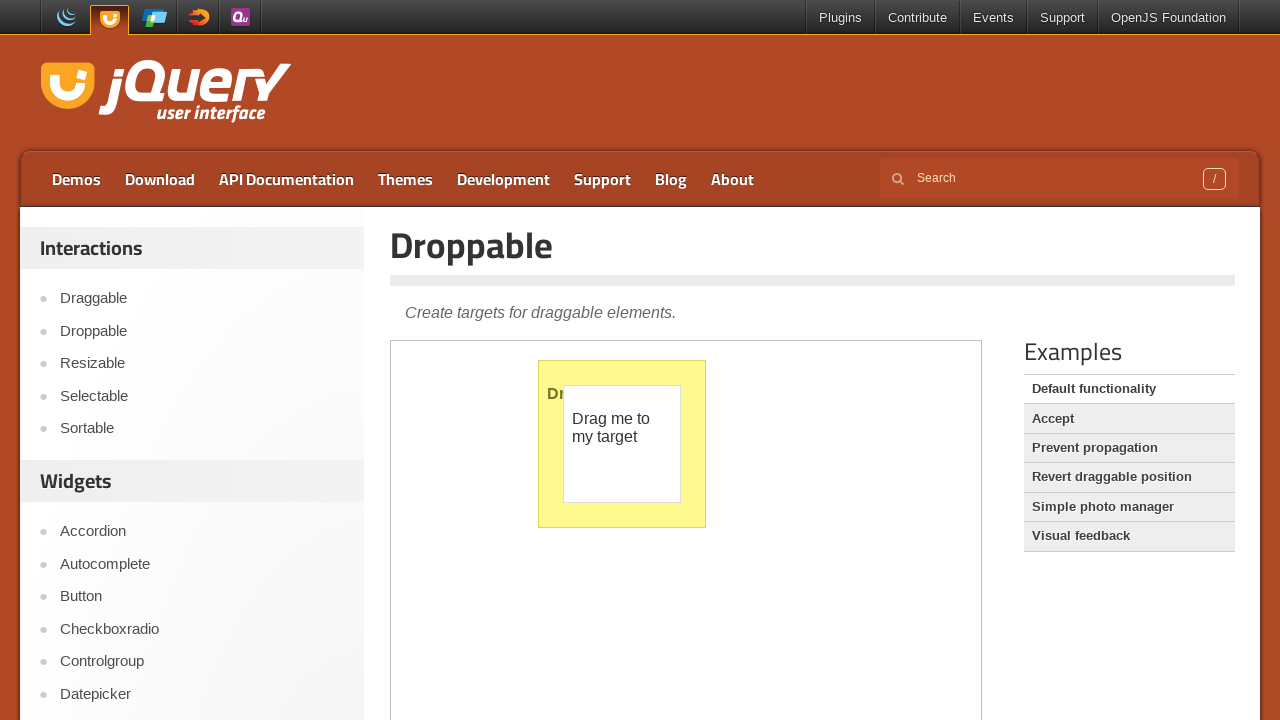

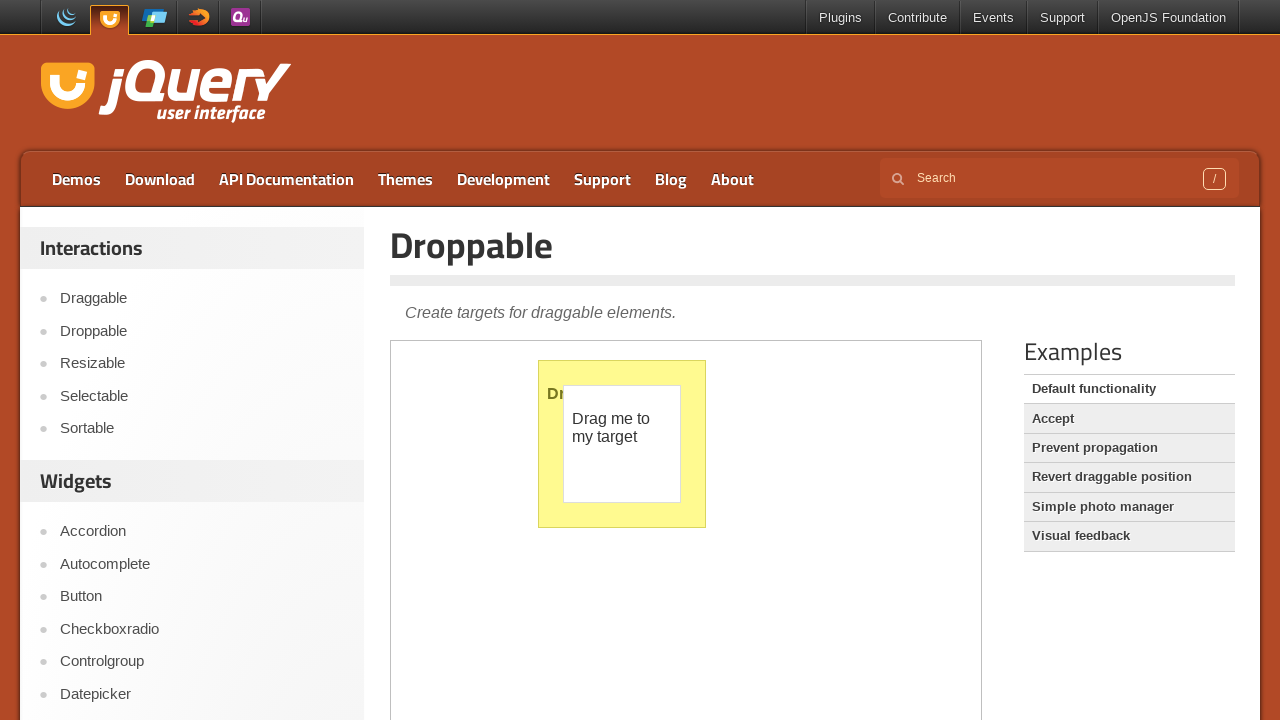